Launches the Tata Motors website and verifies it loads successfully

Starting URL: https://www.tatamotors.com/

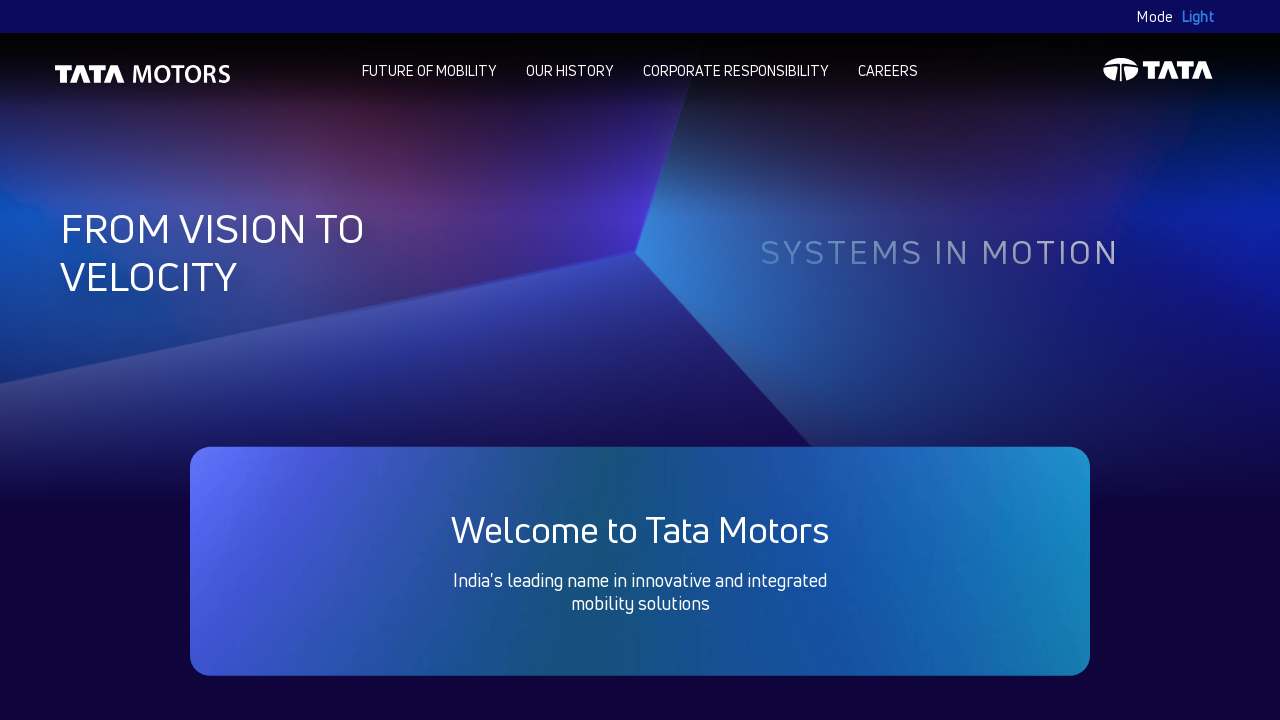

Waited for page to reach domcontentloaded state
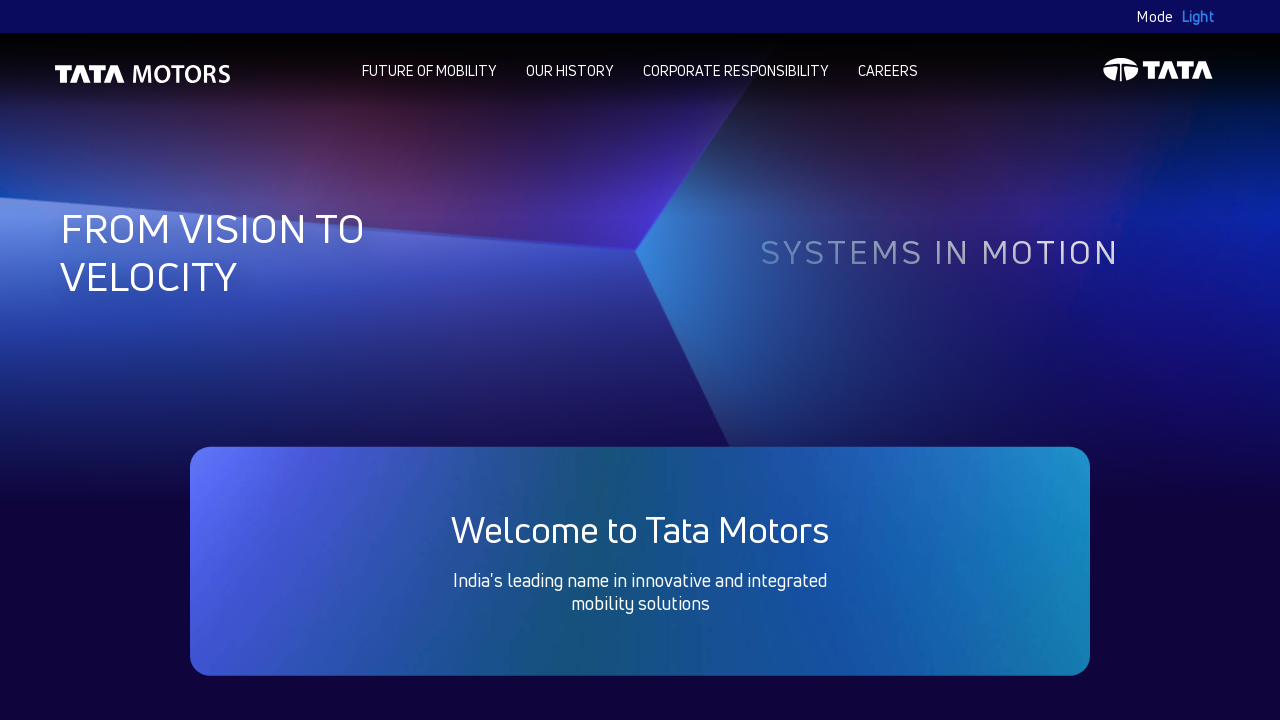

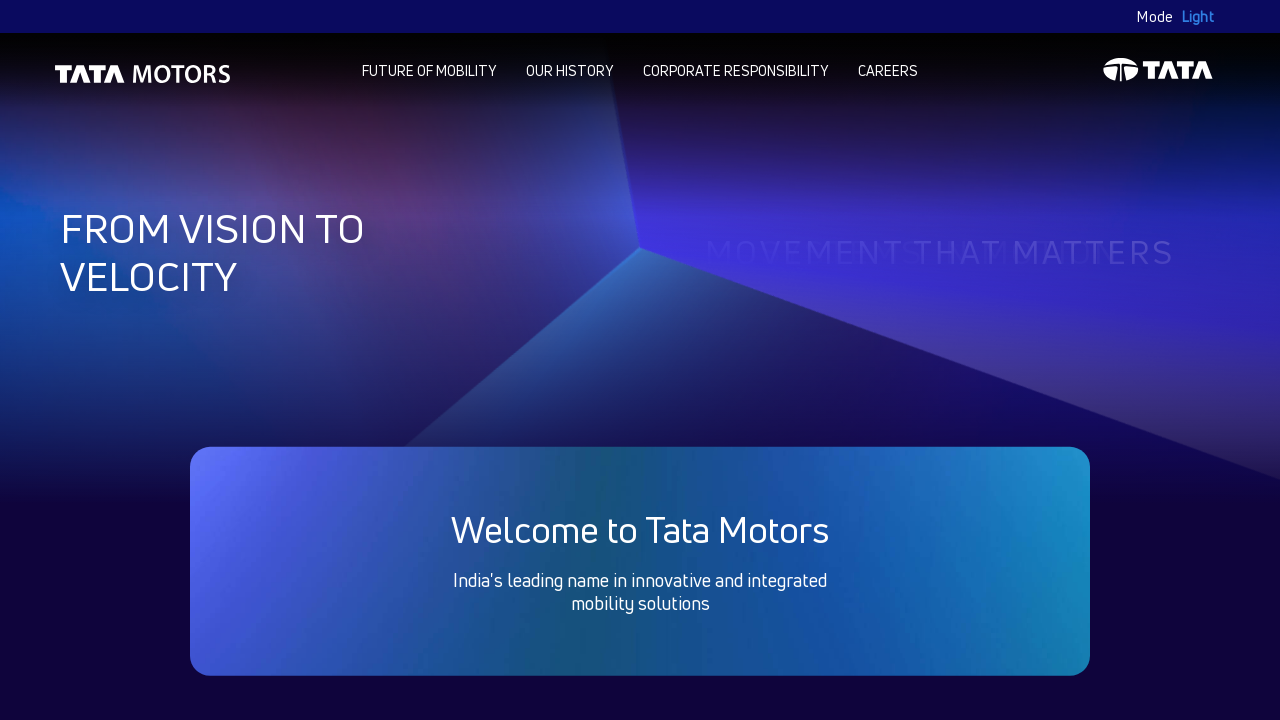